Tests context menu functionality by right-clicking on a designated area, handling an alert, and navigating to a linked page to verify content

Starting URL: https://the-internet.herokuapp.com/context_menu

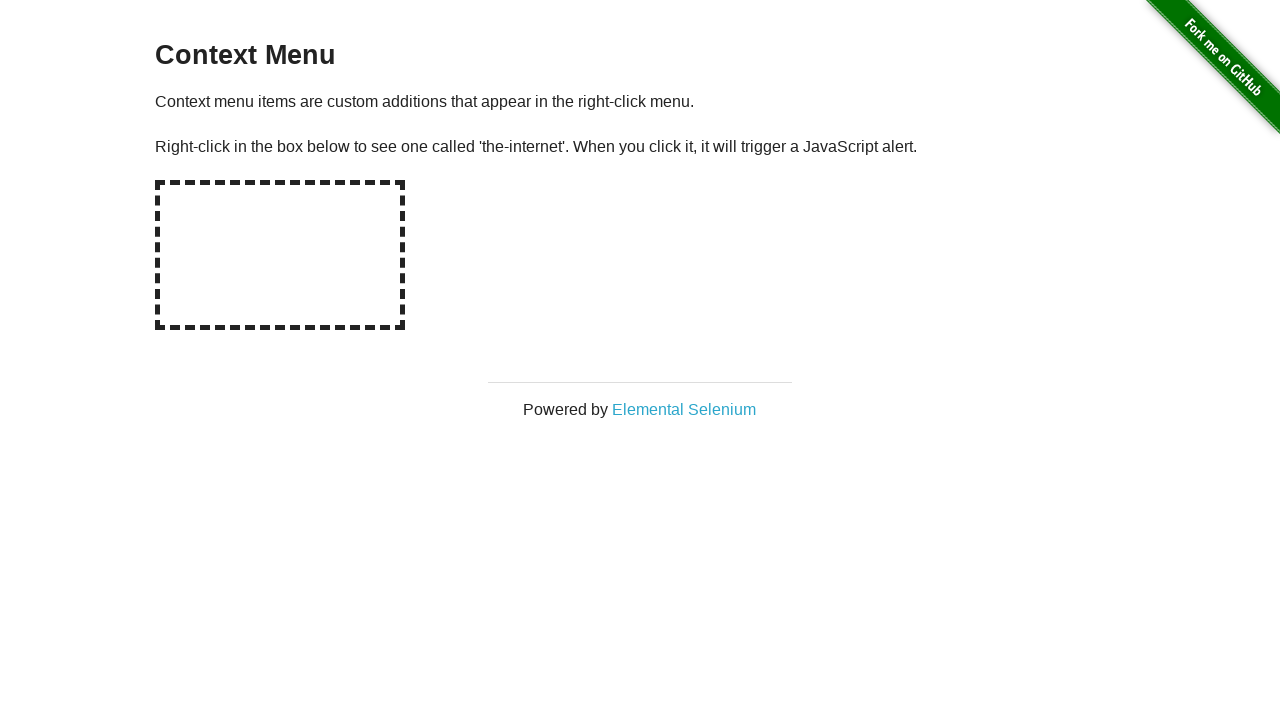

Right-clicked on the designated context menu area at (280, 255) on #hot-spot
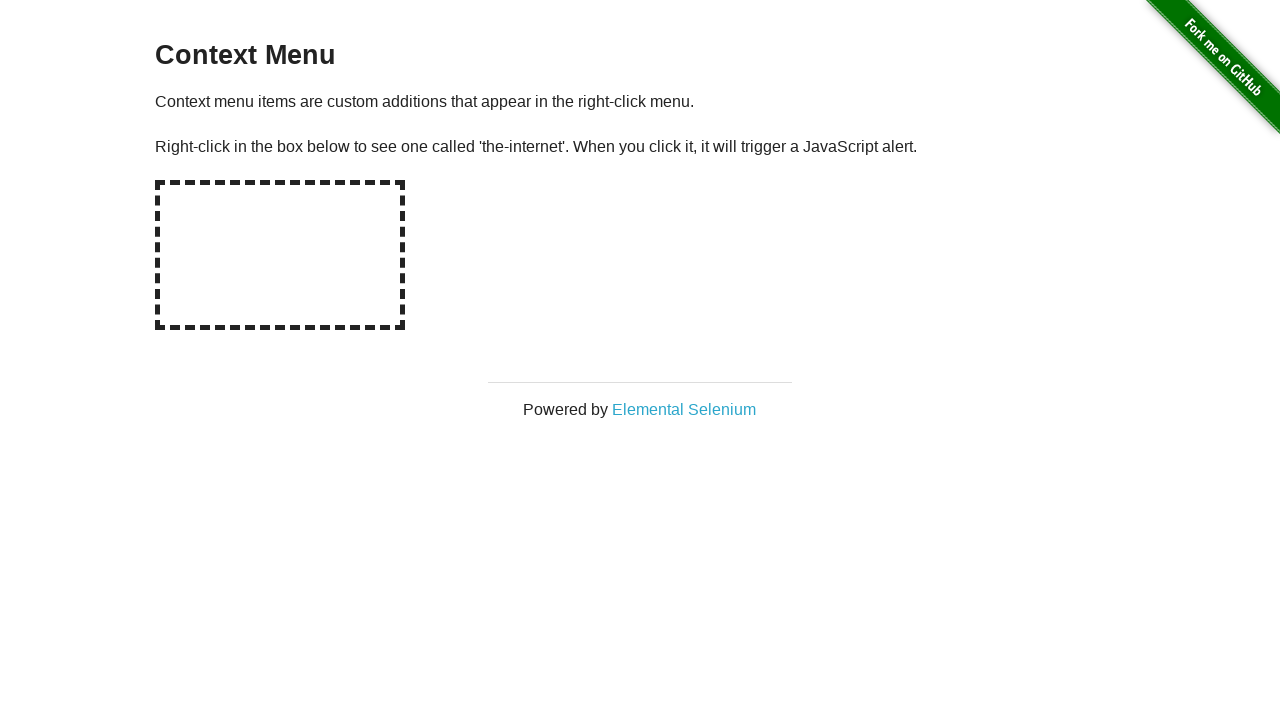

Set up dialog handler to accept alerts
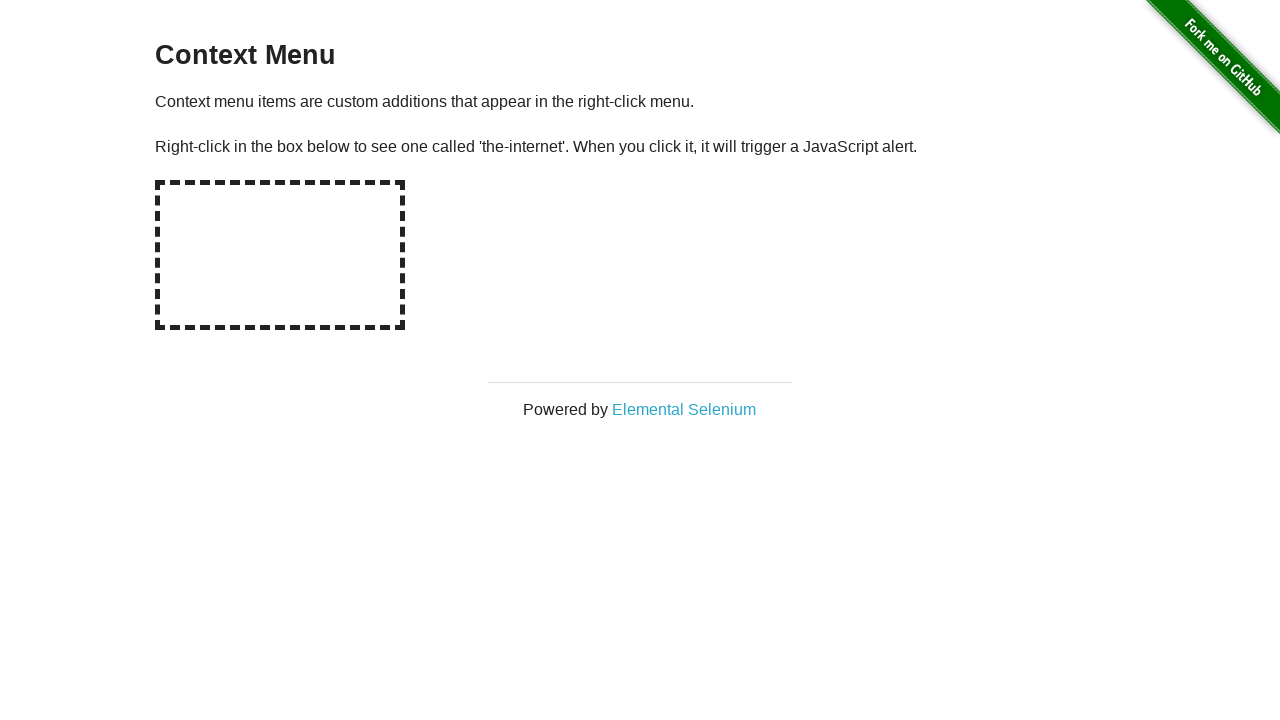

Clicked on Elemental Selenium link at (684, 409) on text=Elemental Selenium
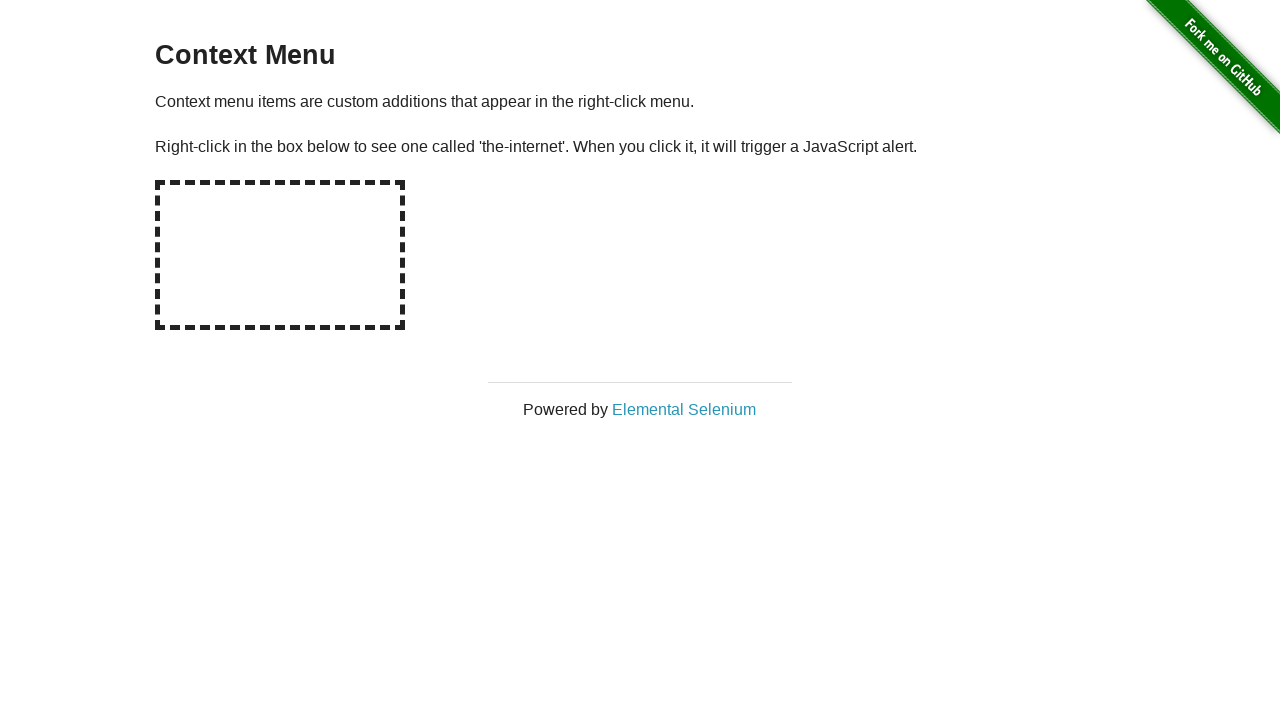

Clicked Elemental Selenium link to open new page at (684, 409) on text=Elemental Selenium
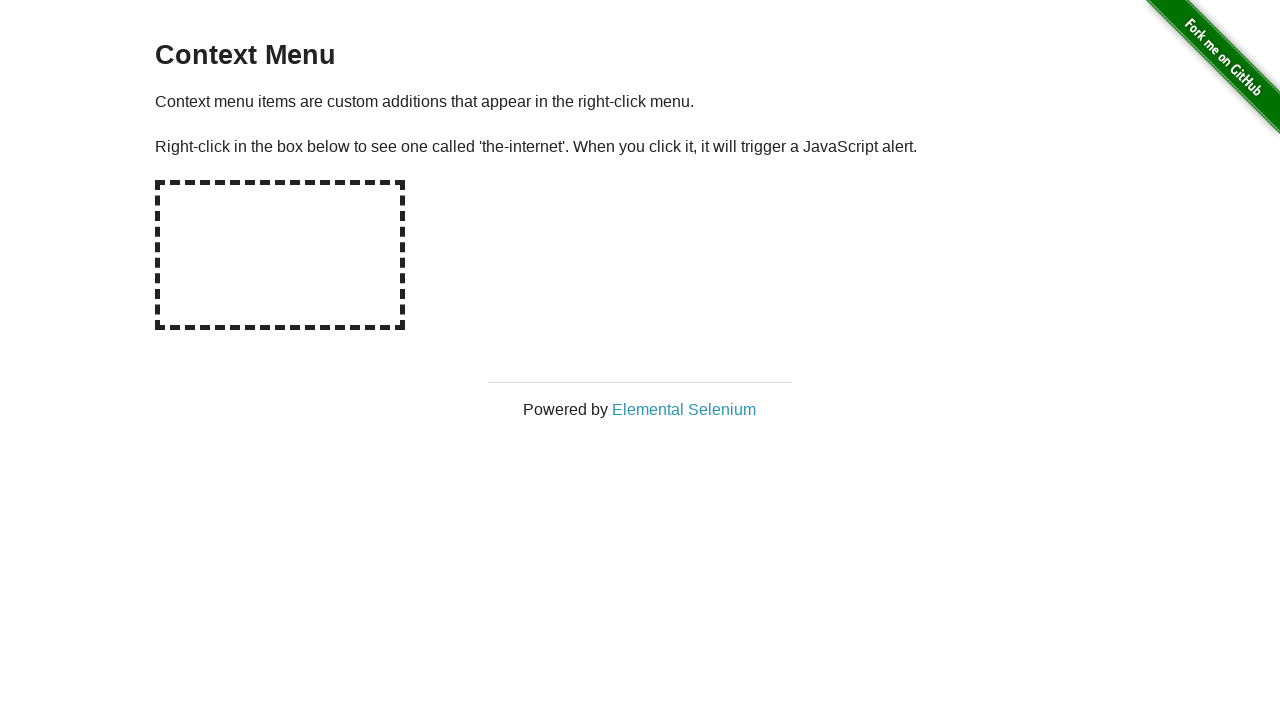

New page/tab opened and switched to it
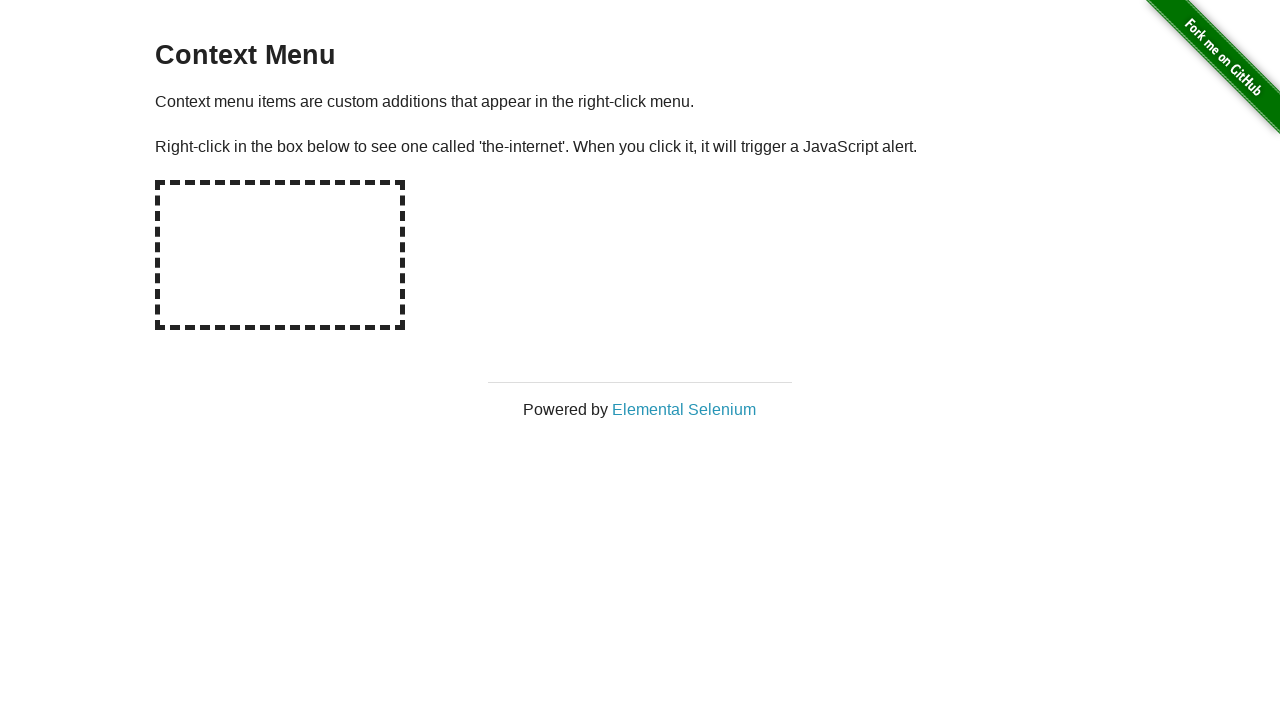

Waited for h1 element to load on new page
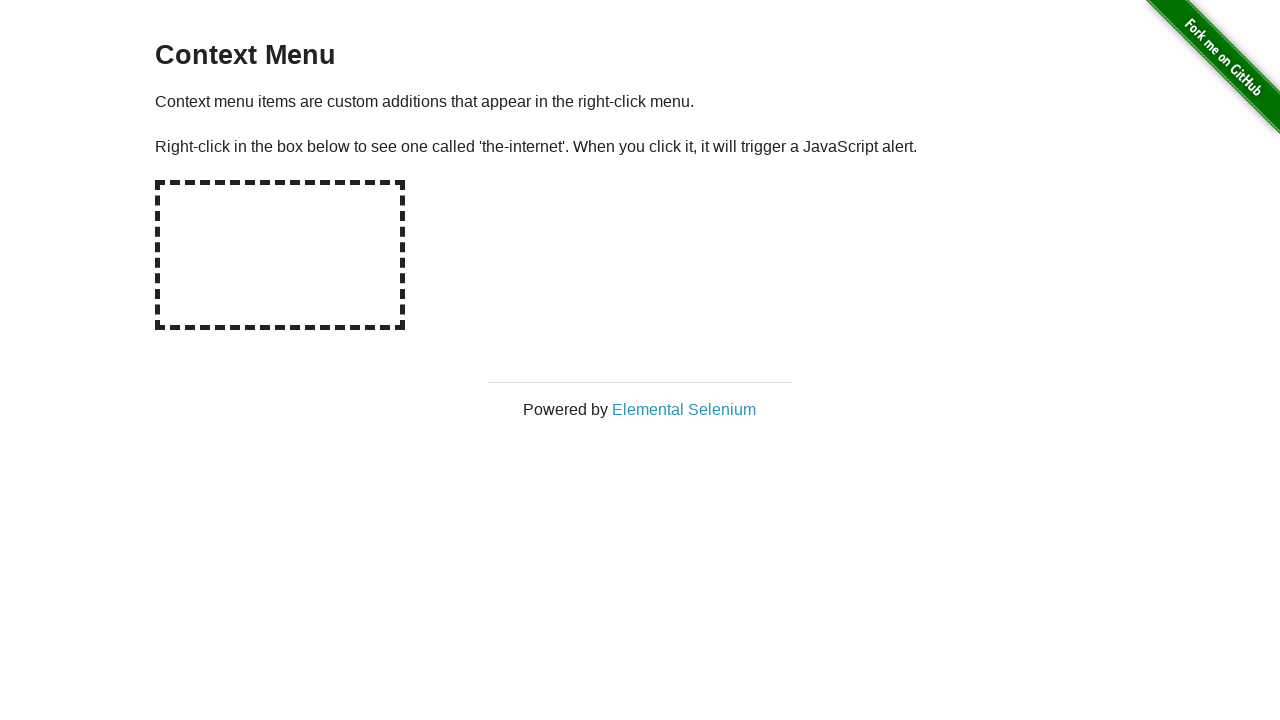

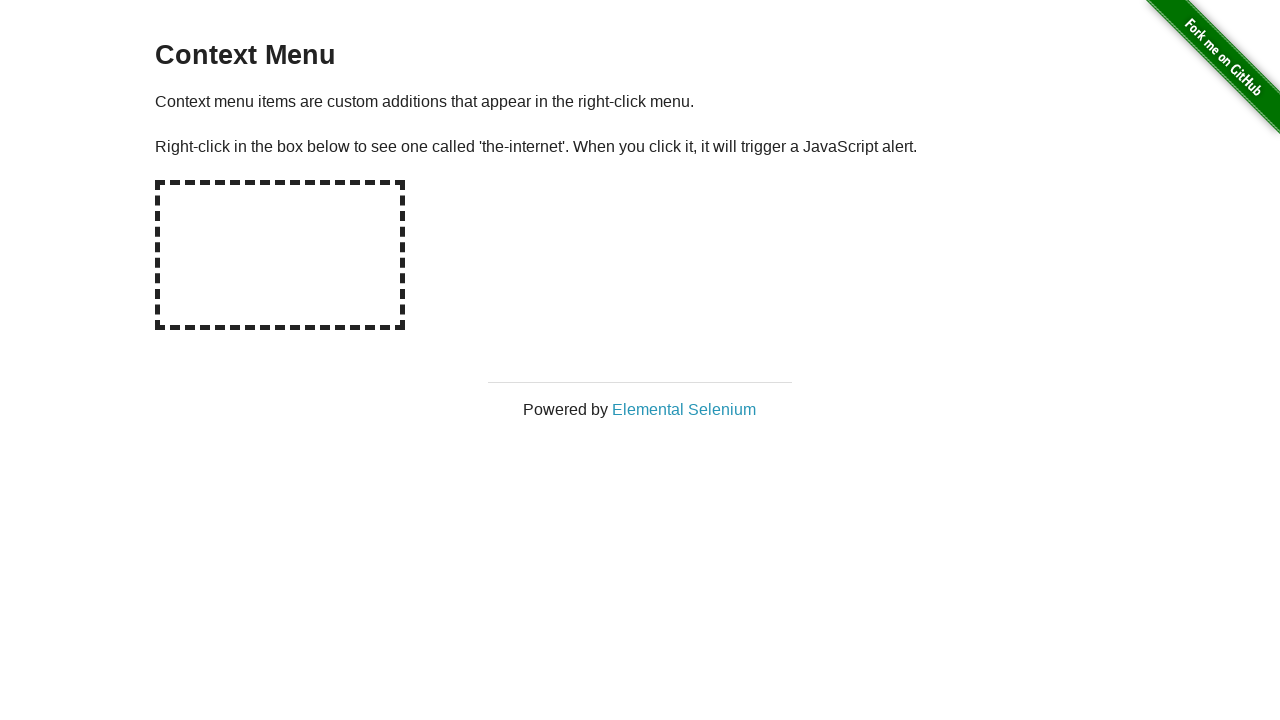